Tests the text box form by navigating to Elements section, filling in name and email fields, and verifying the submitted data is displayed correctly.

Starting URL: https://demoqa.com

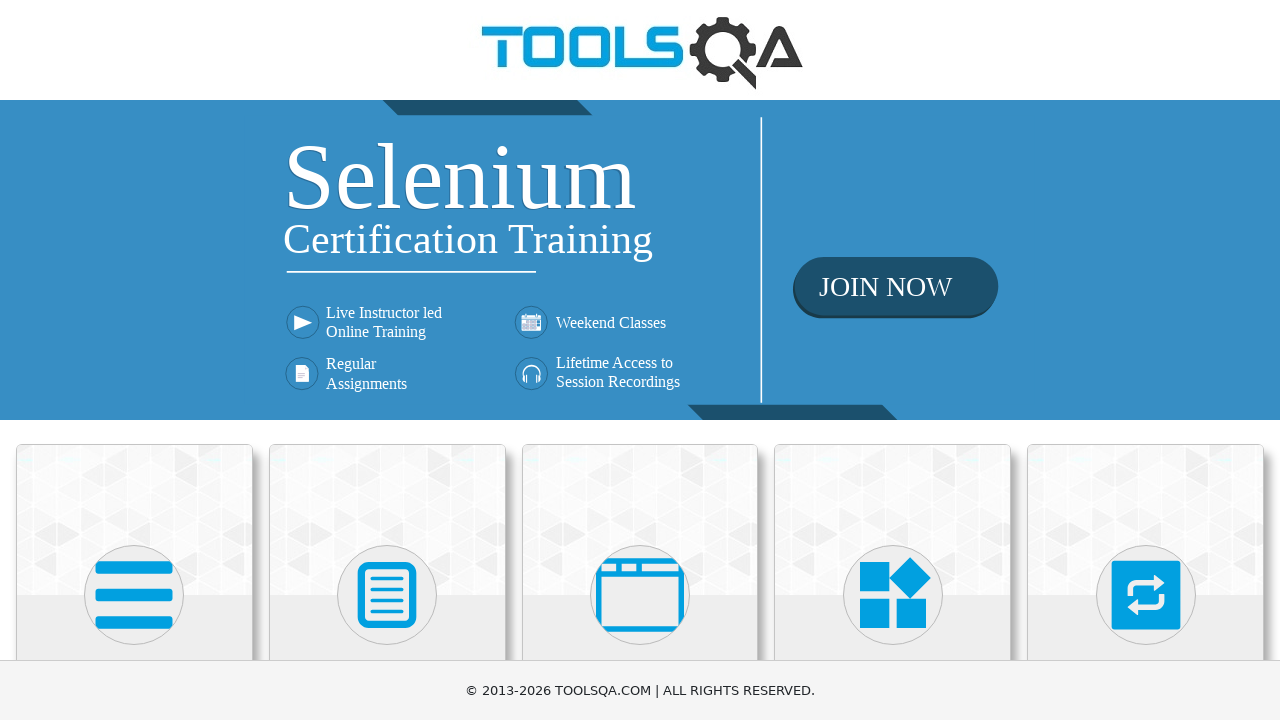

Clicked on Elements card to navigate to Elements section at (134, 520) on (//div[@class='card-up'])[1]
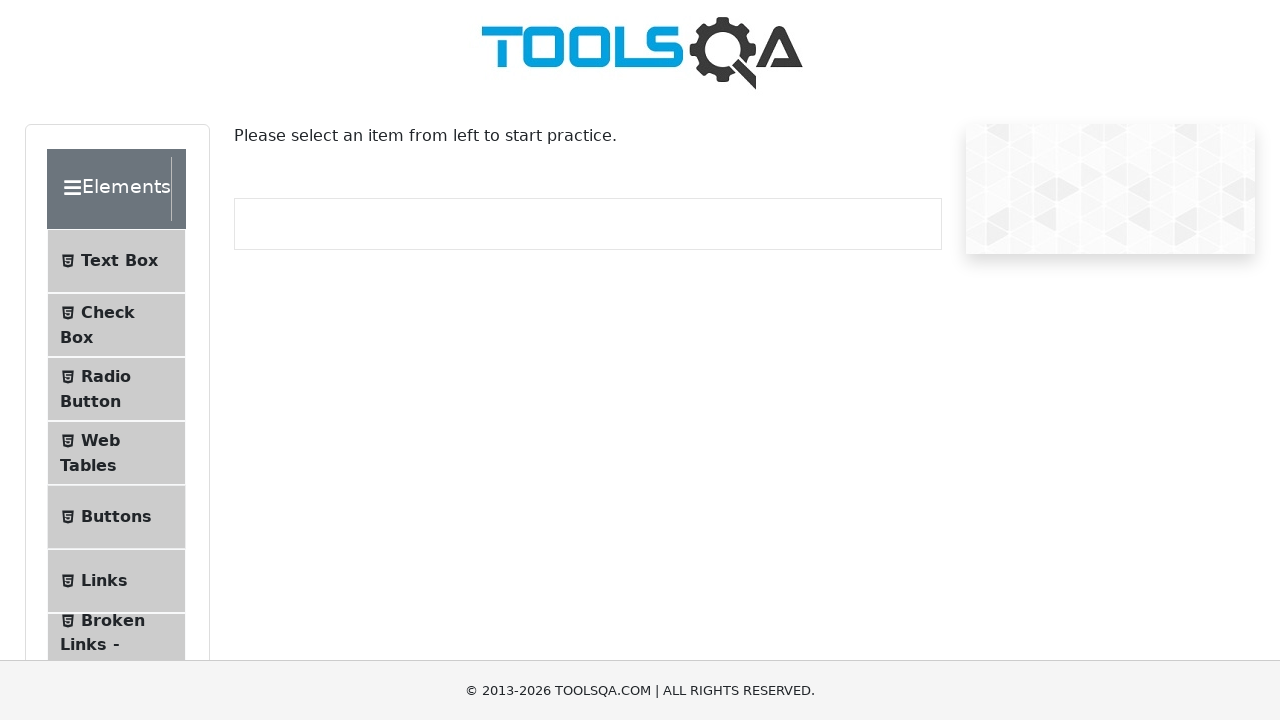

Clicked on Text Box menu item in Elements section at (116, 261) on (//ul[@class='menu-list'])[1]//li[1]
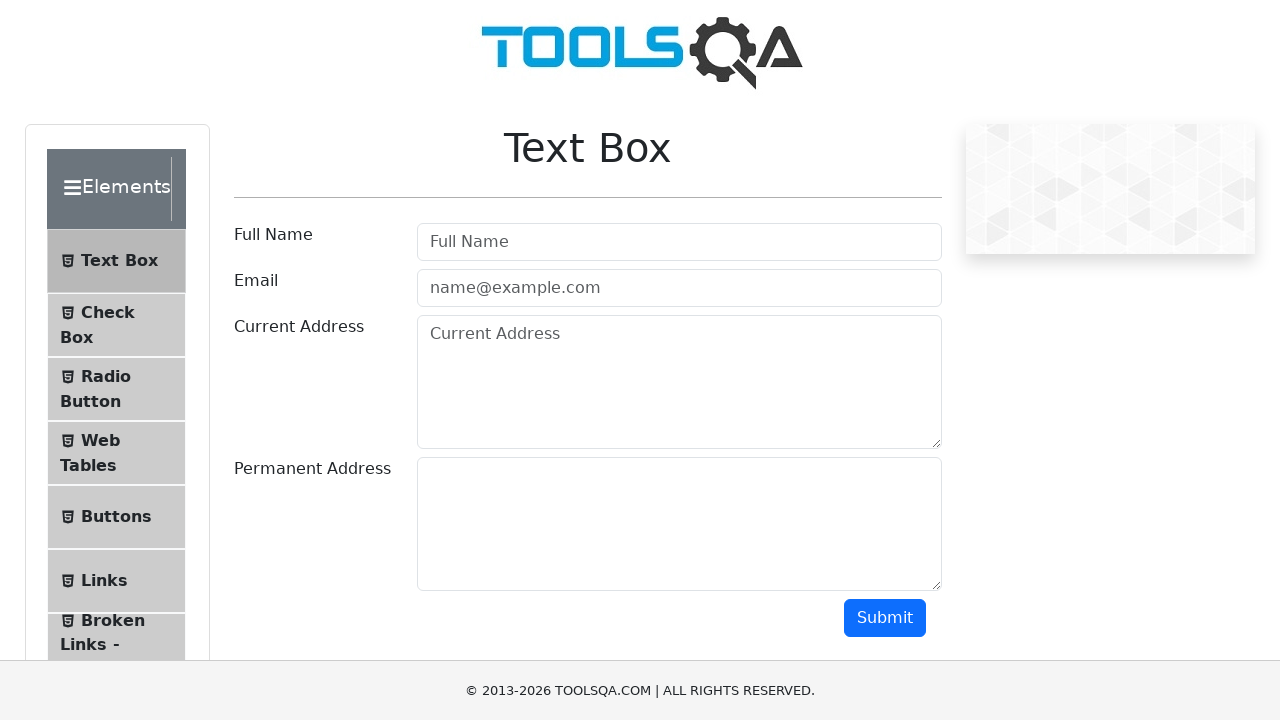

Filled in full name field with 'Алиса Т.' on #userName
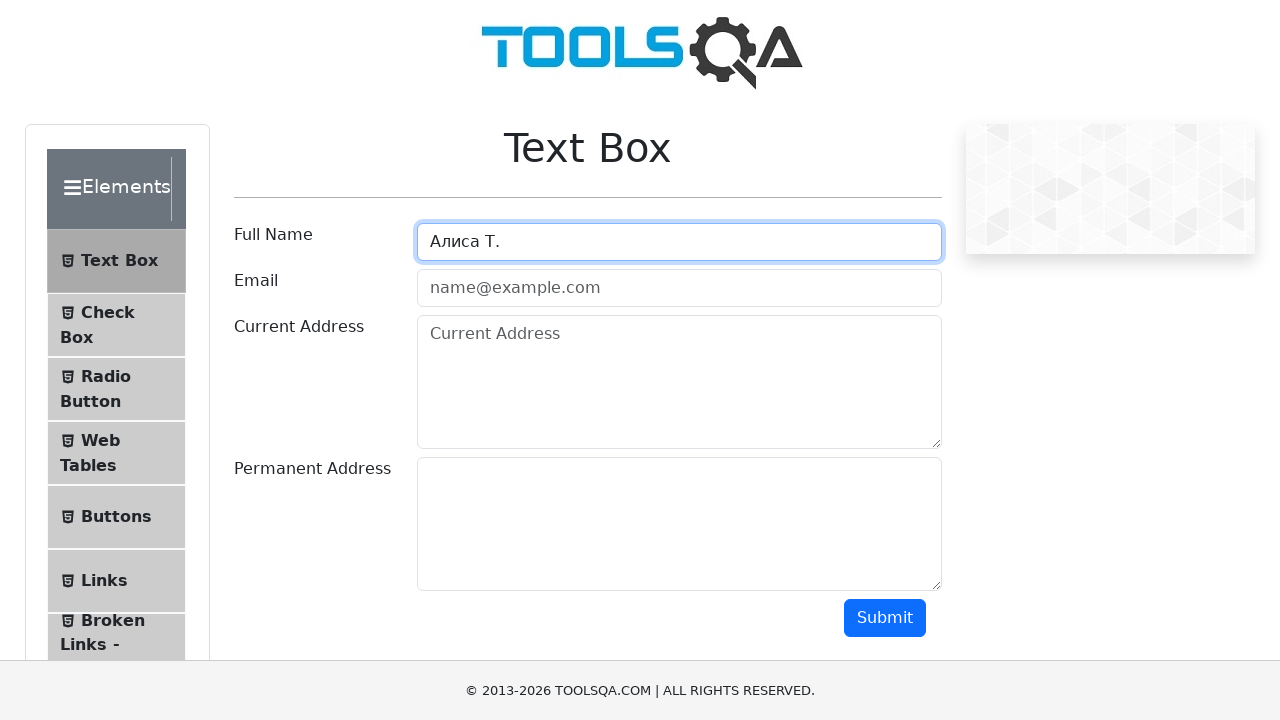

Filled in email field with 'Alisya152@gmail.com' on #userEmail
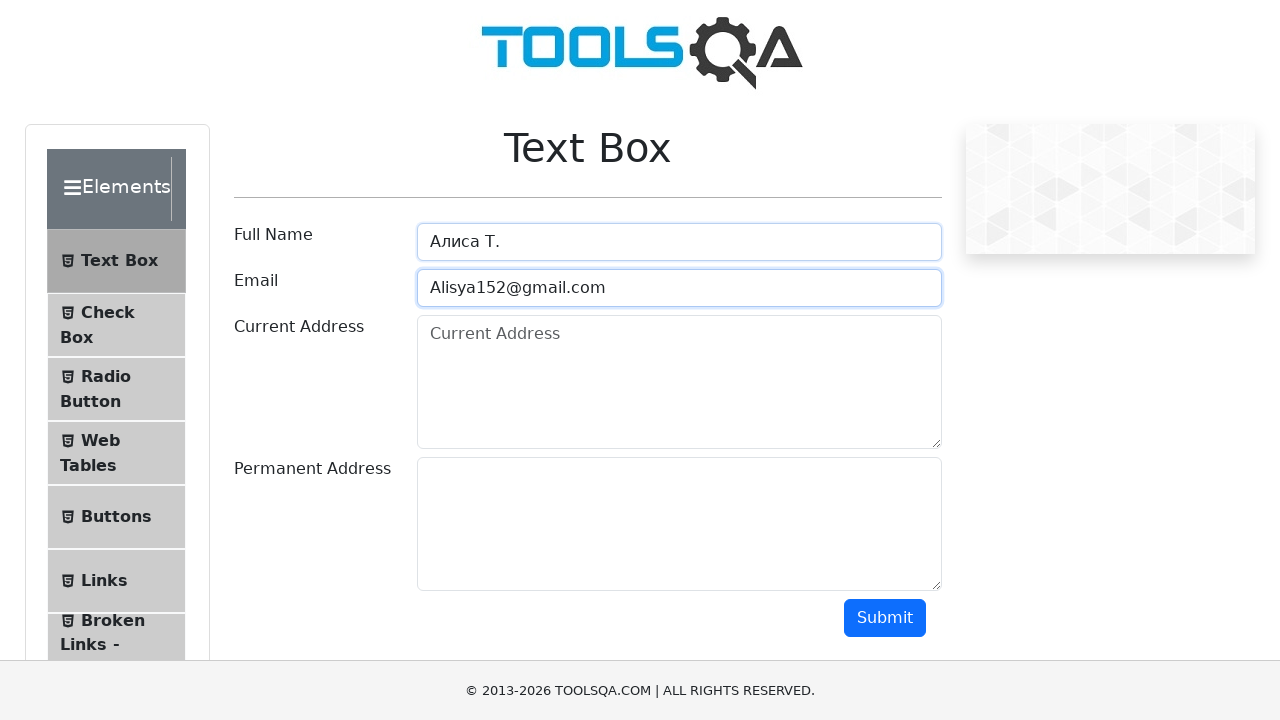

Scrolled down 600px to reveal submit button
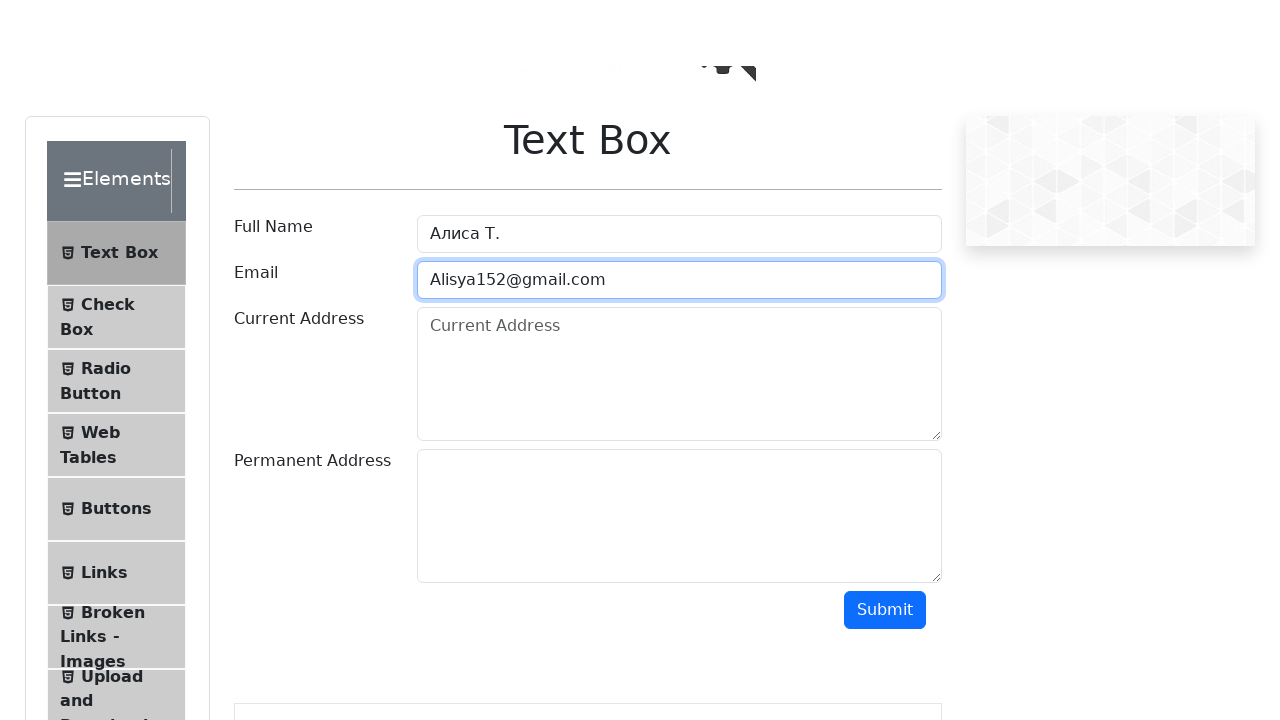

Clicked submit button to submit the form at (885, 18) on #submit
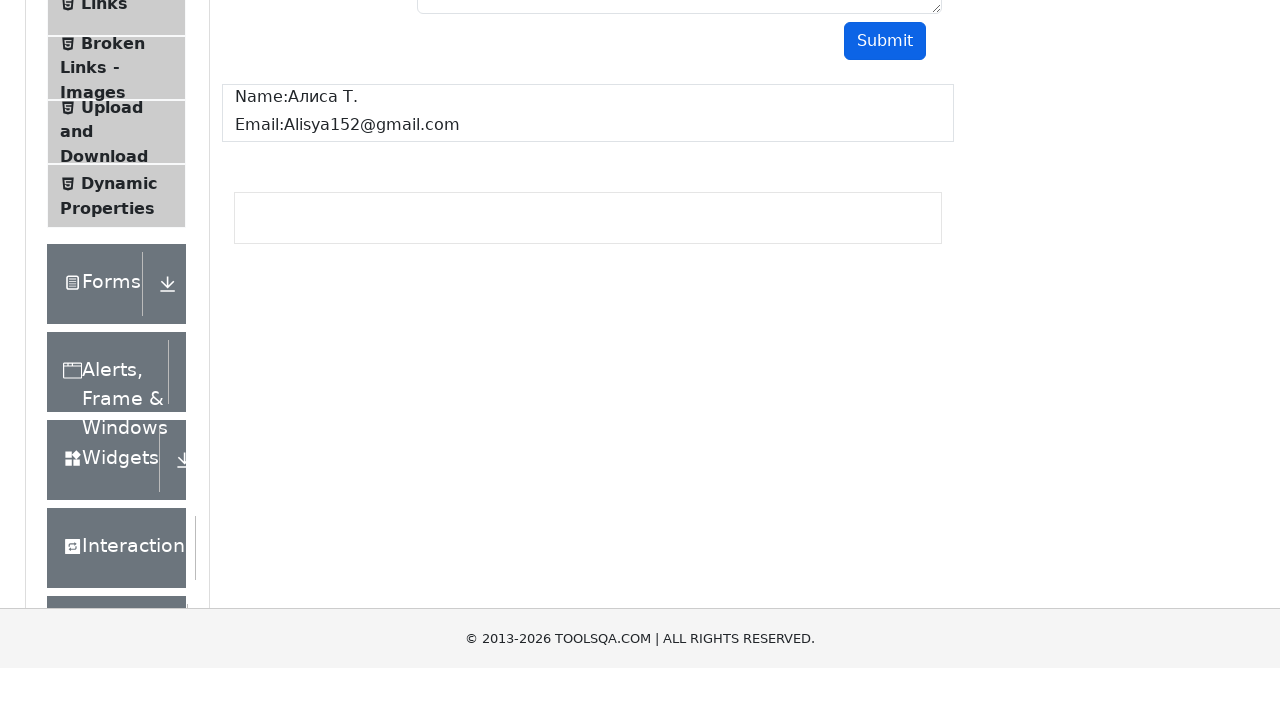

Waited for name result element to appear
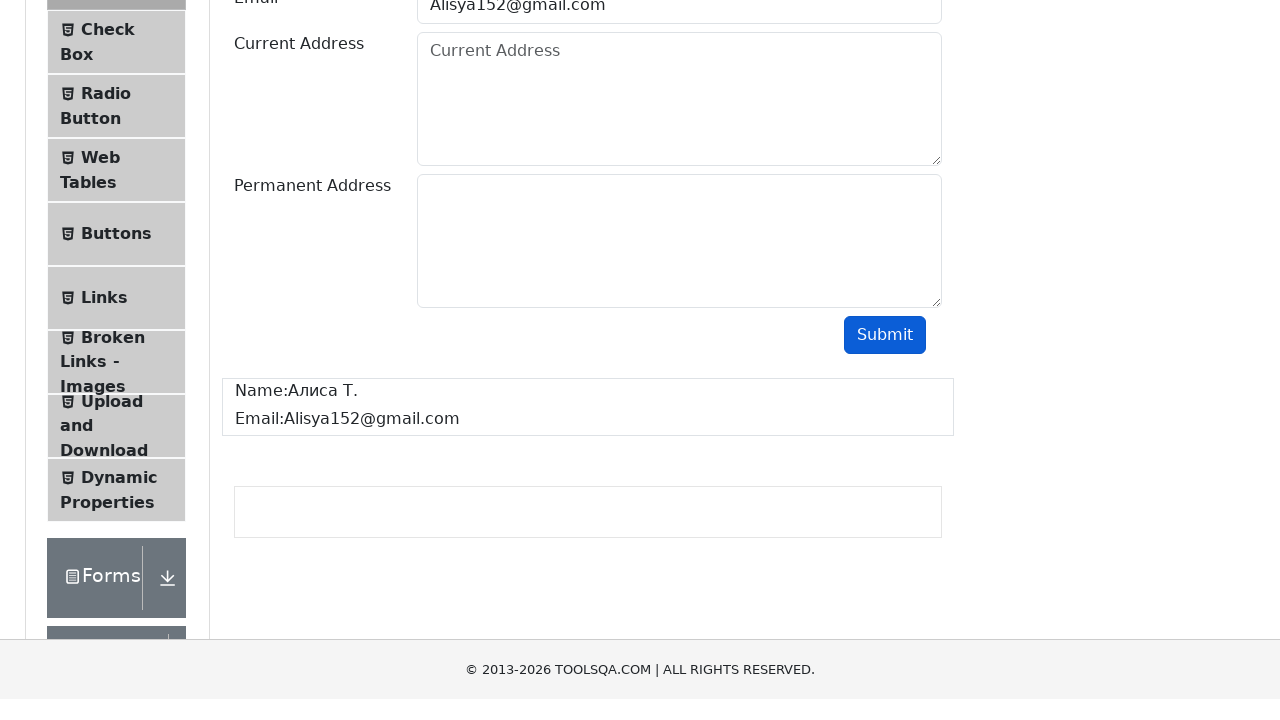

Waited for email result element to appear
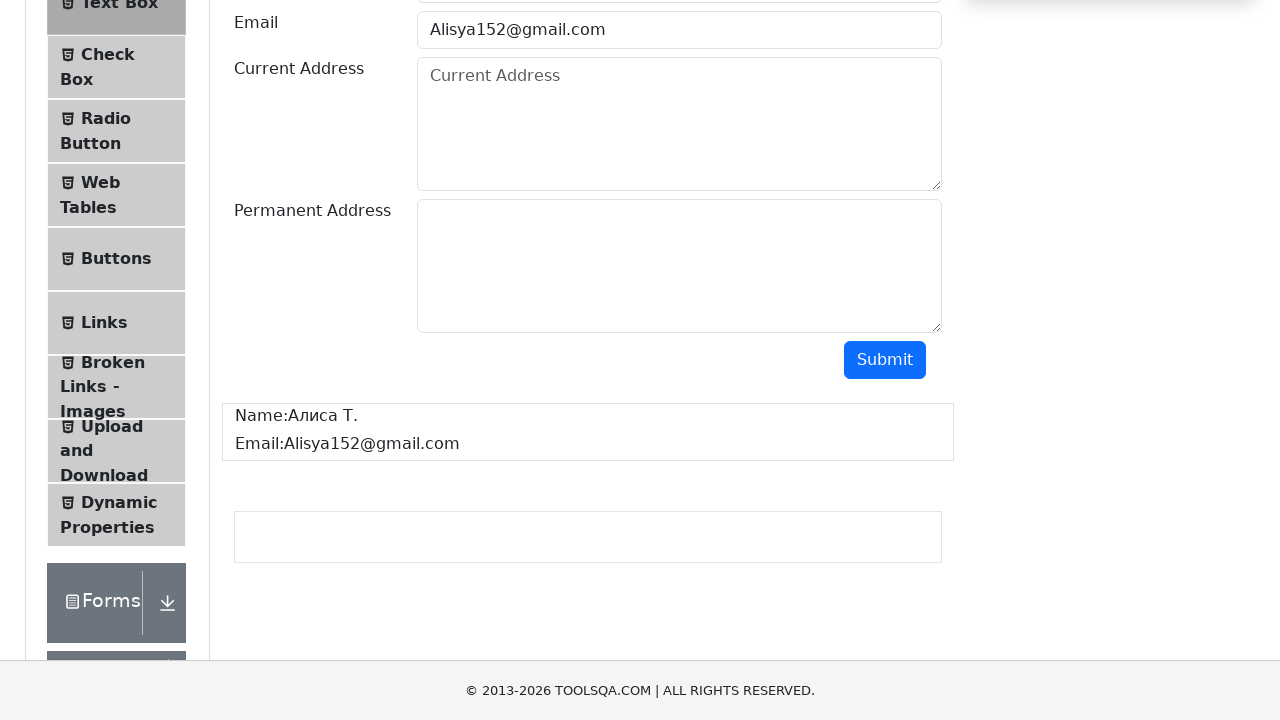

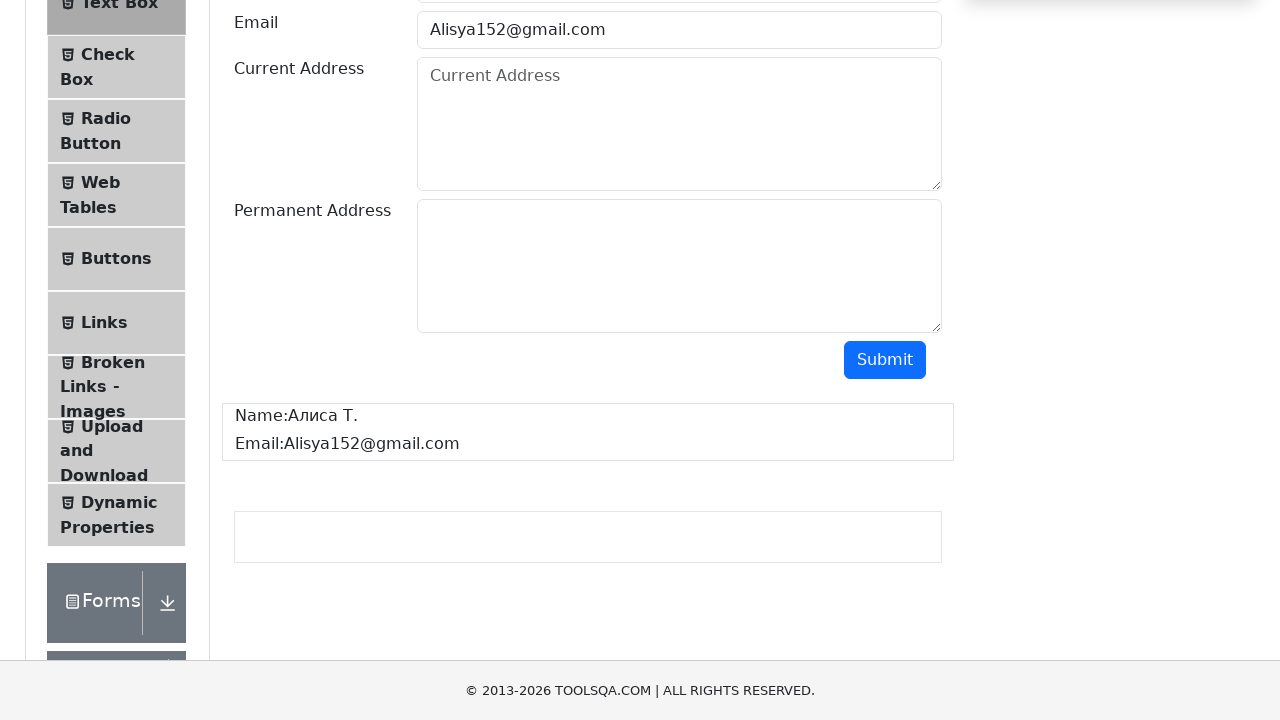